Tests multi-window/tab functionality by opening a new tab, navigating to a second page to extract text from a course link, then switching back to the original tab to fill a form field with that extracted text.

Starting URL: https://rahulshettyacademy.com/angularpractice/

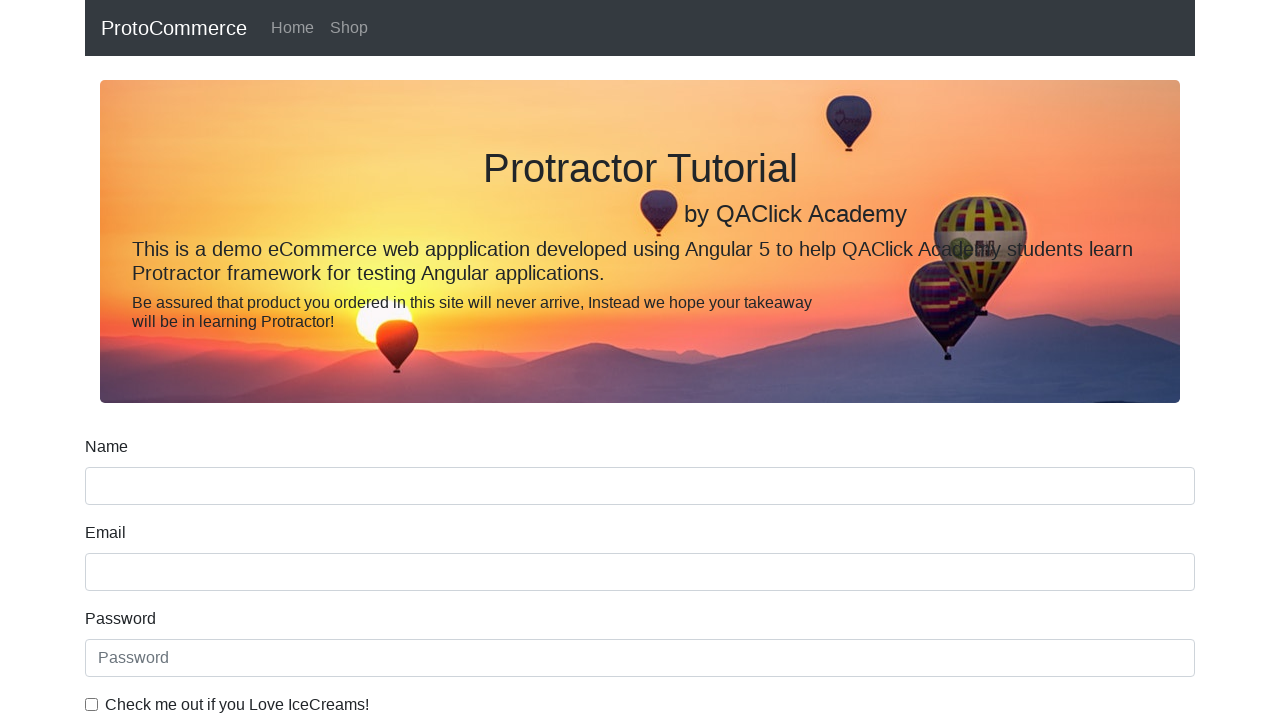

Opened a new tab/page
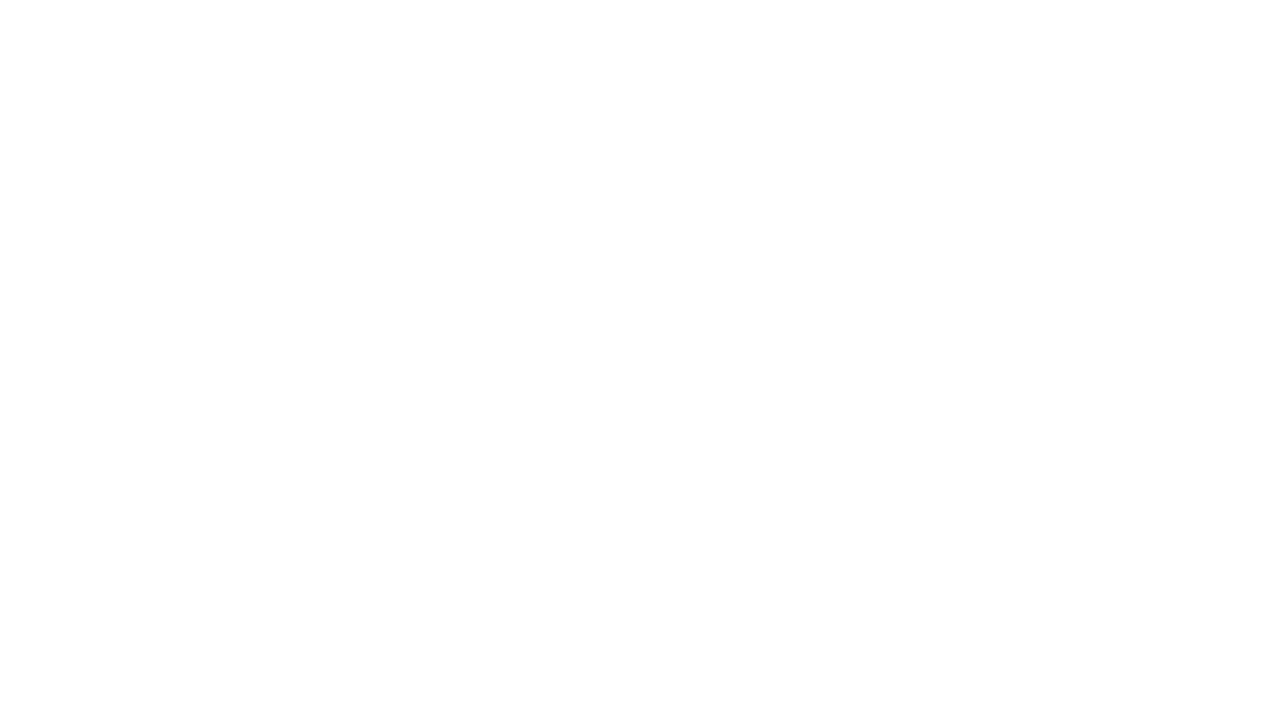

Navigated to https://rahulshettyacademy.com/ in new tab
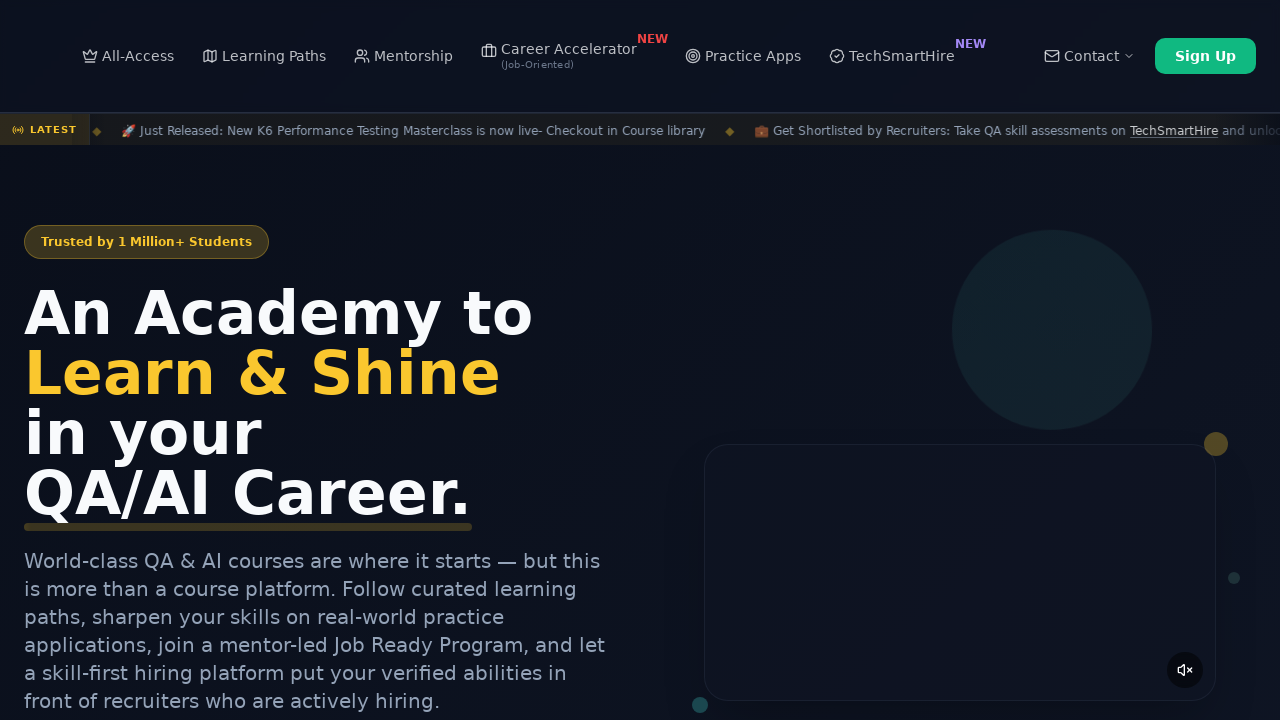

Waited for course links to load
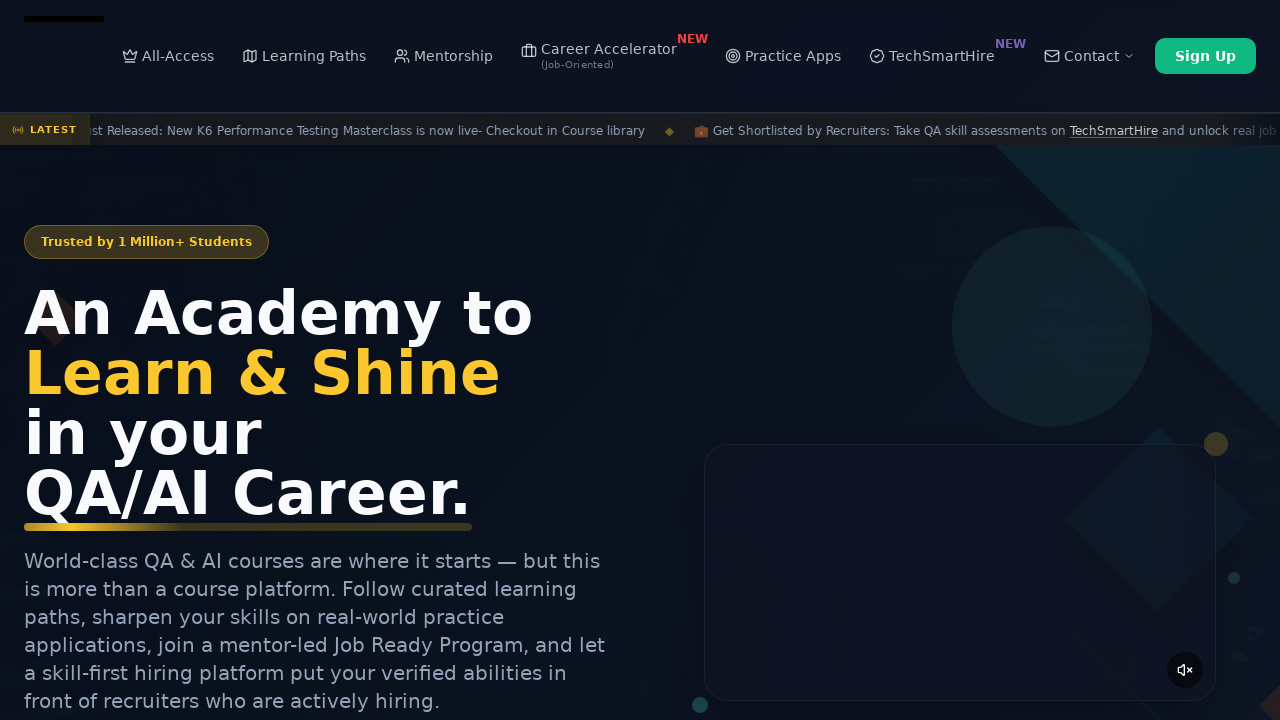

Located all course links on the page
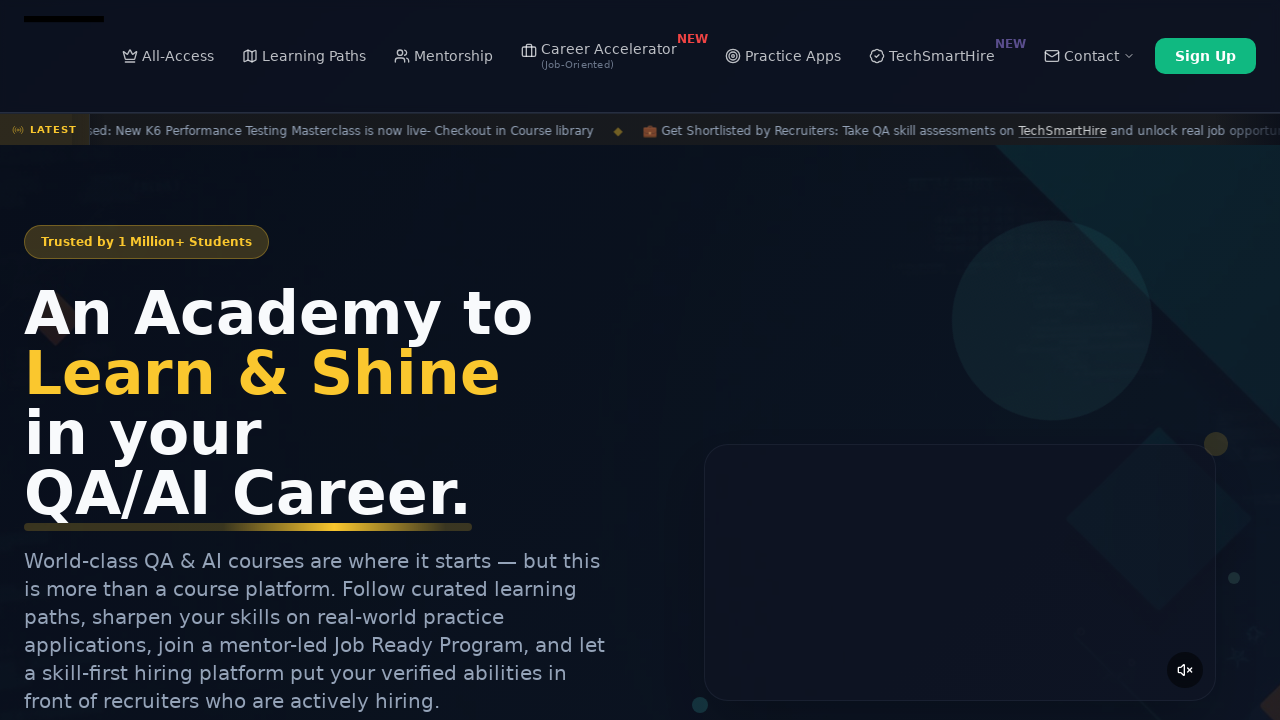

Extracted text from second course link: 'Playwright Testing'
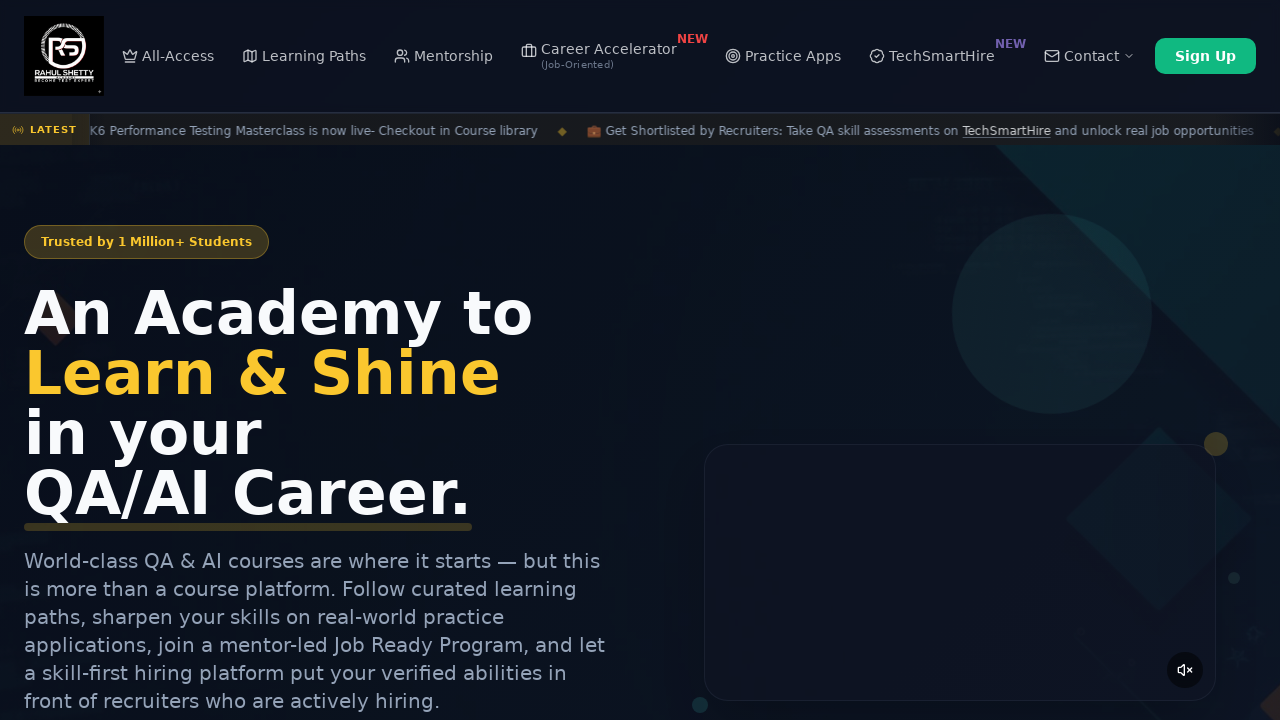

Switched back to original tab
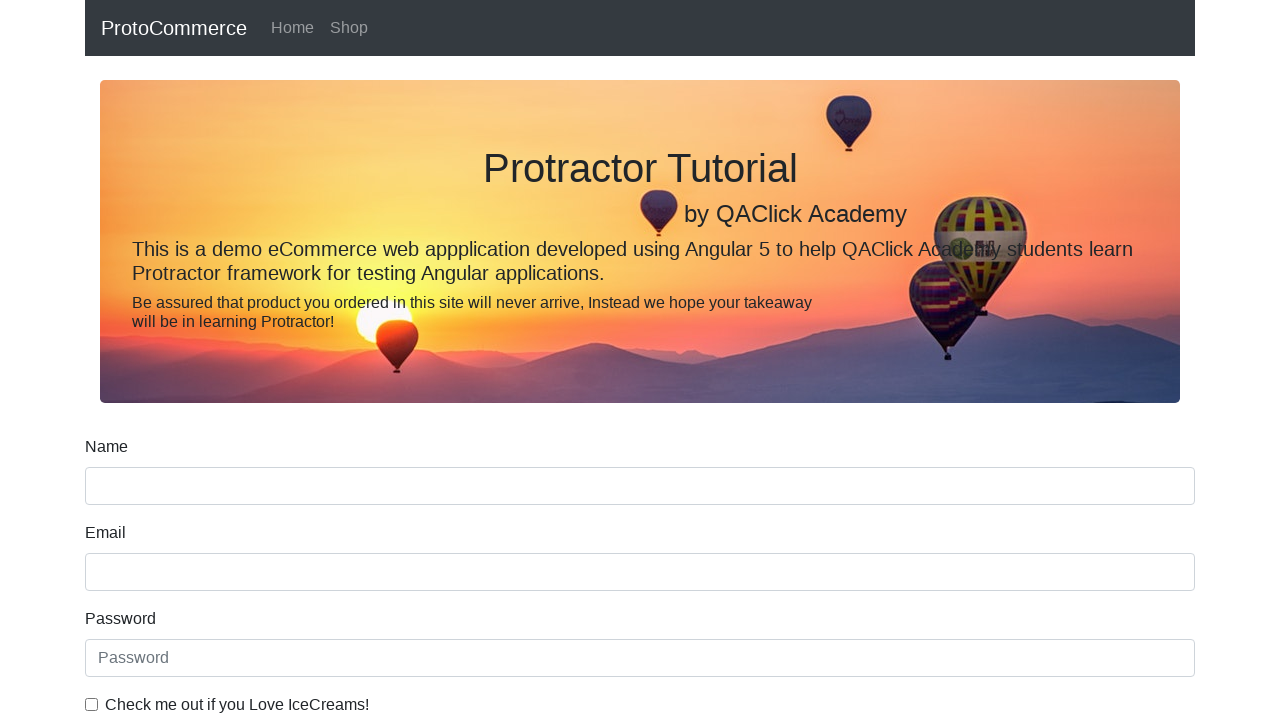

Filled name field with extracted course text: 'Playwright Testing' on input[name='name']
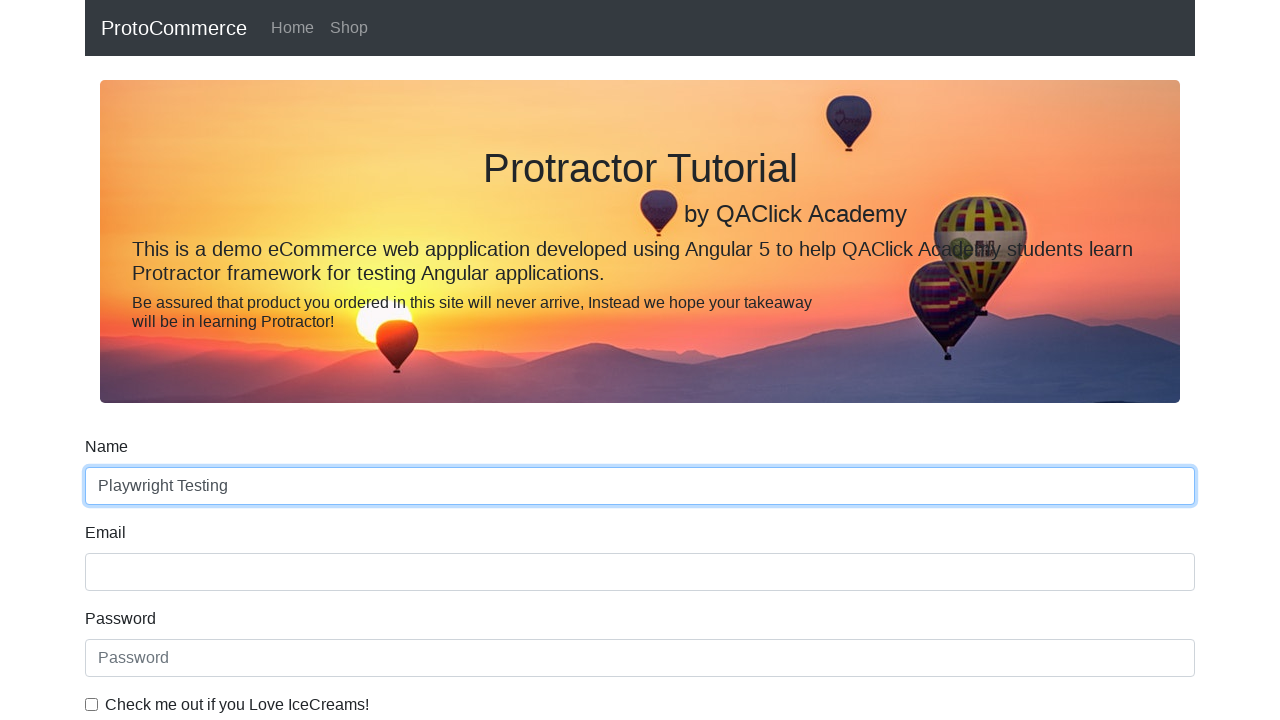

Closed the new tab
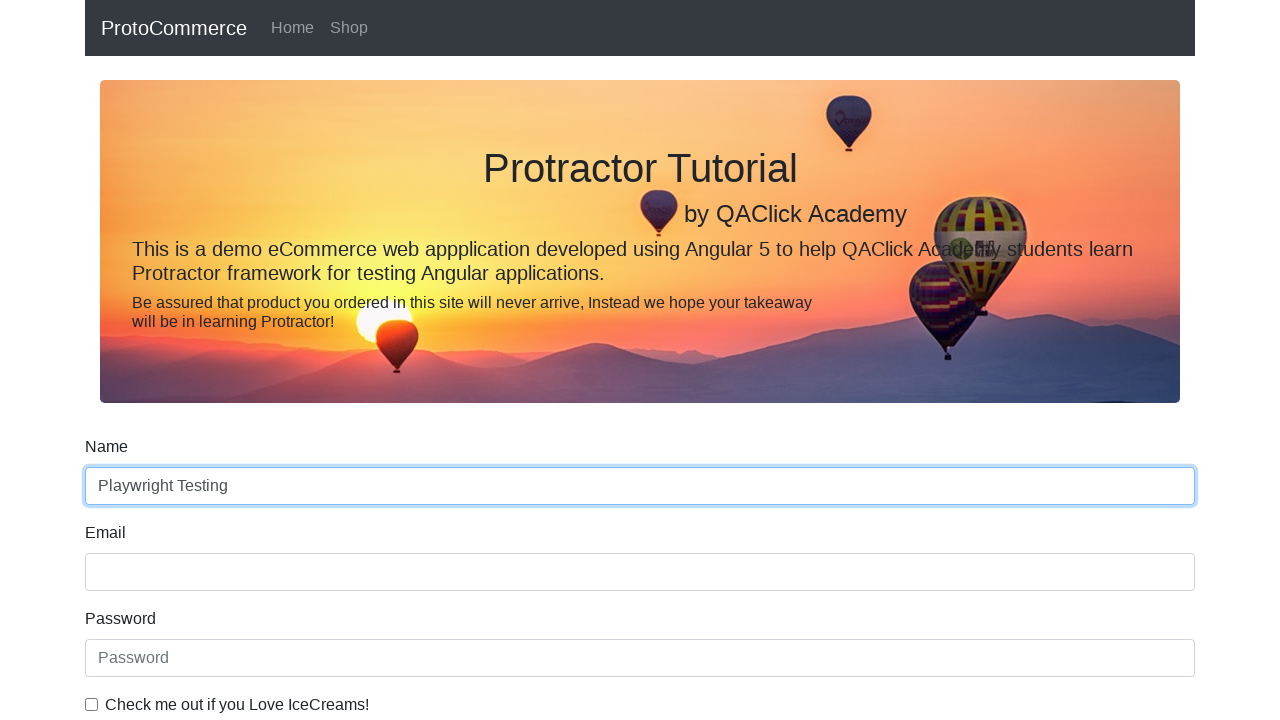

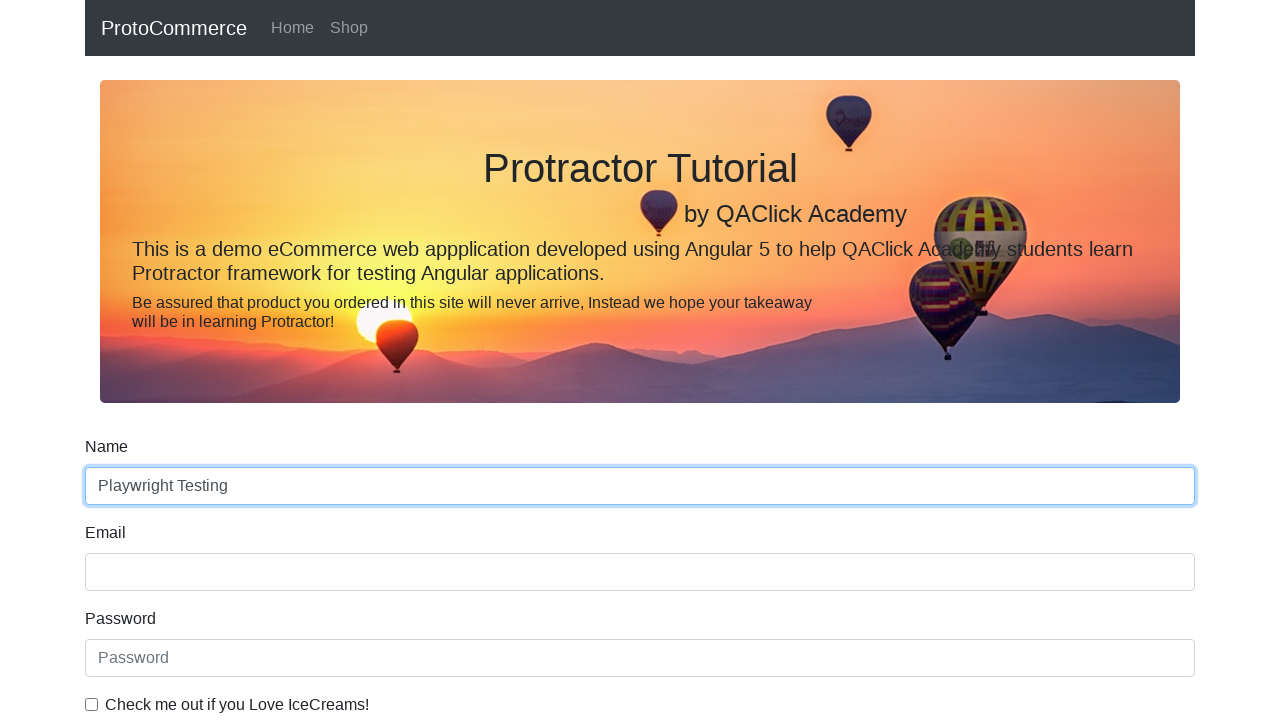